Opens the RedBus website and maximizes the browser window to verify the site loads correctly

Starting URL: https://www.redbus.in/

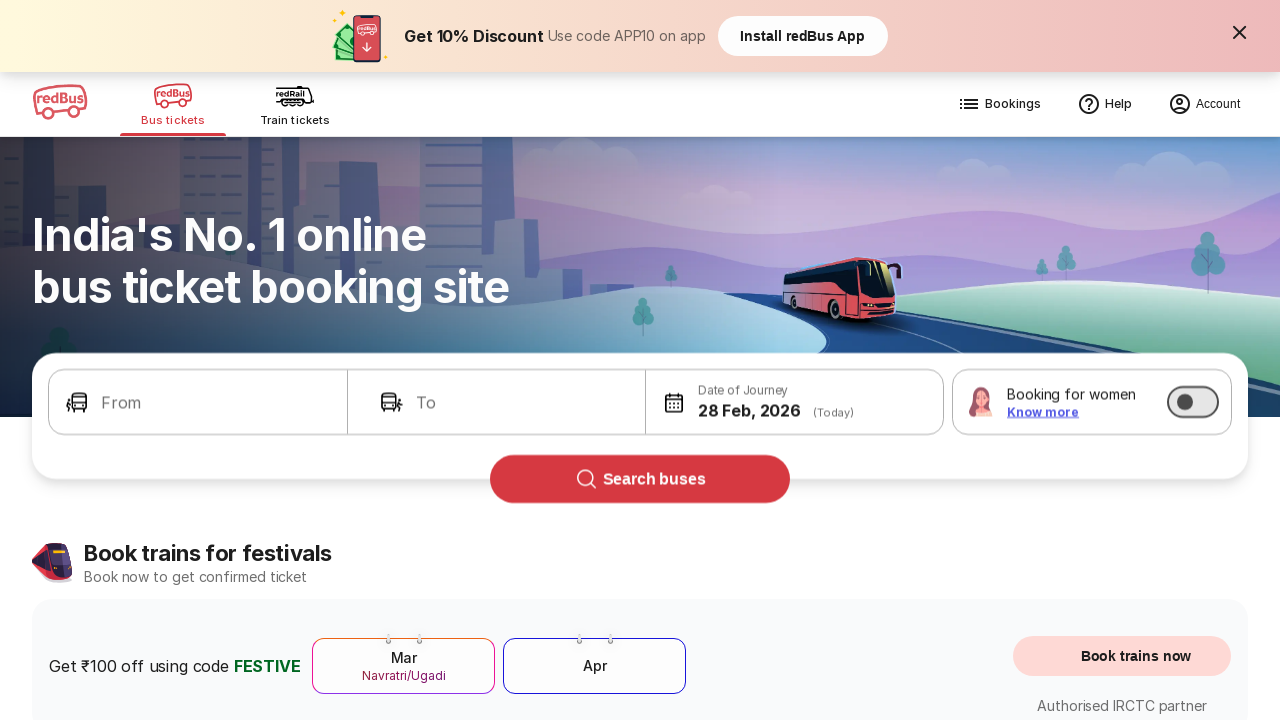

RedBus website loaded - DOM content ready
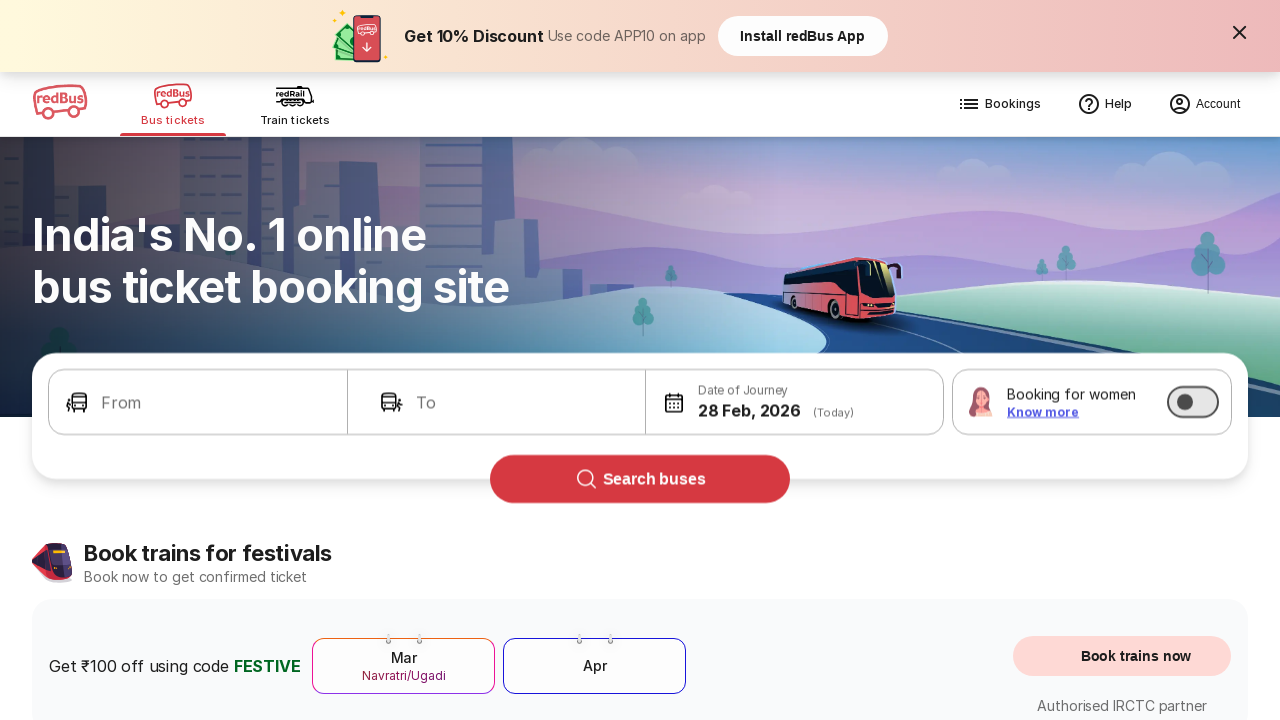

Page body element confirmed to be present
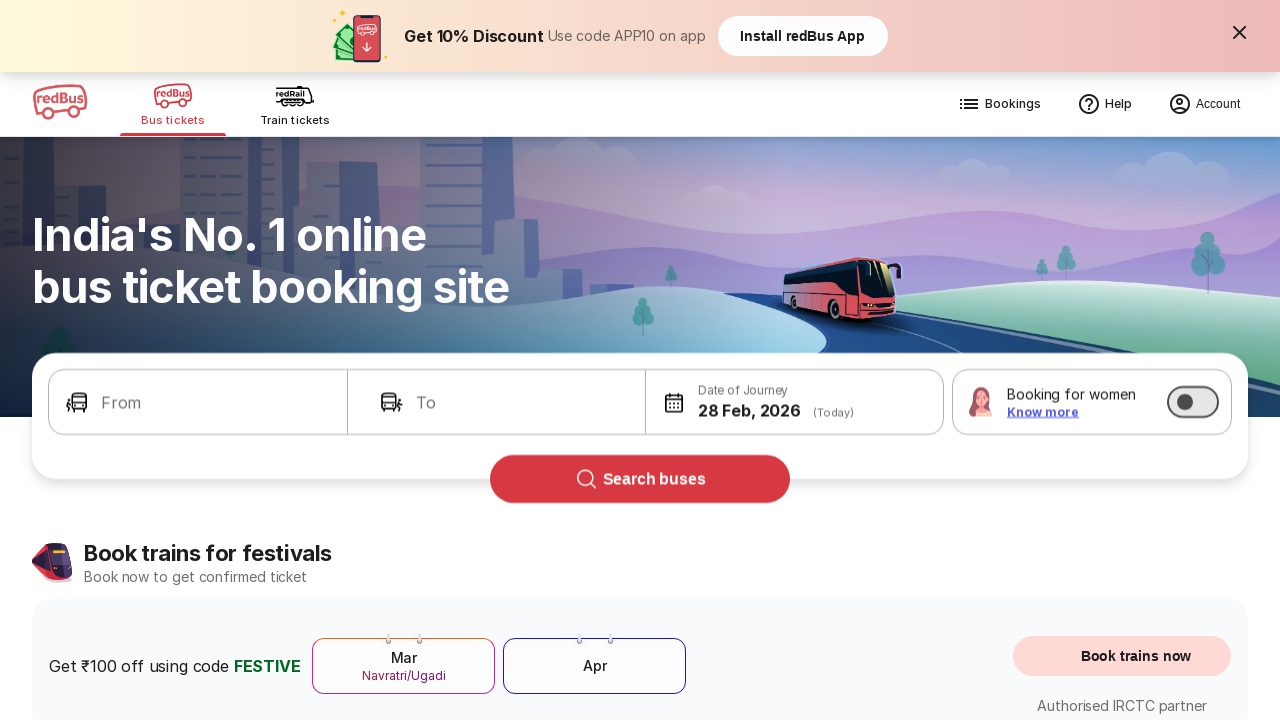

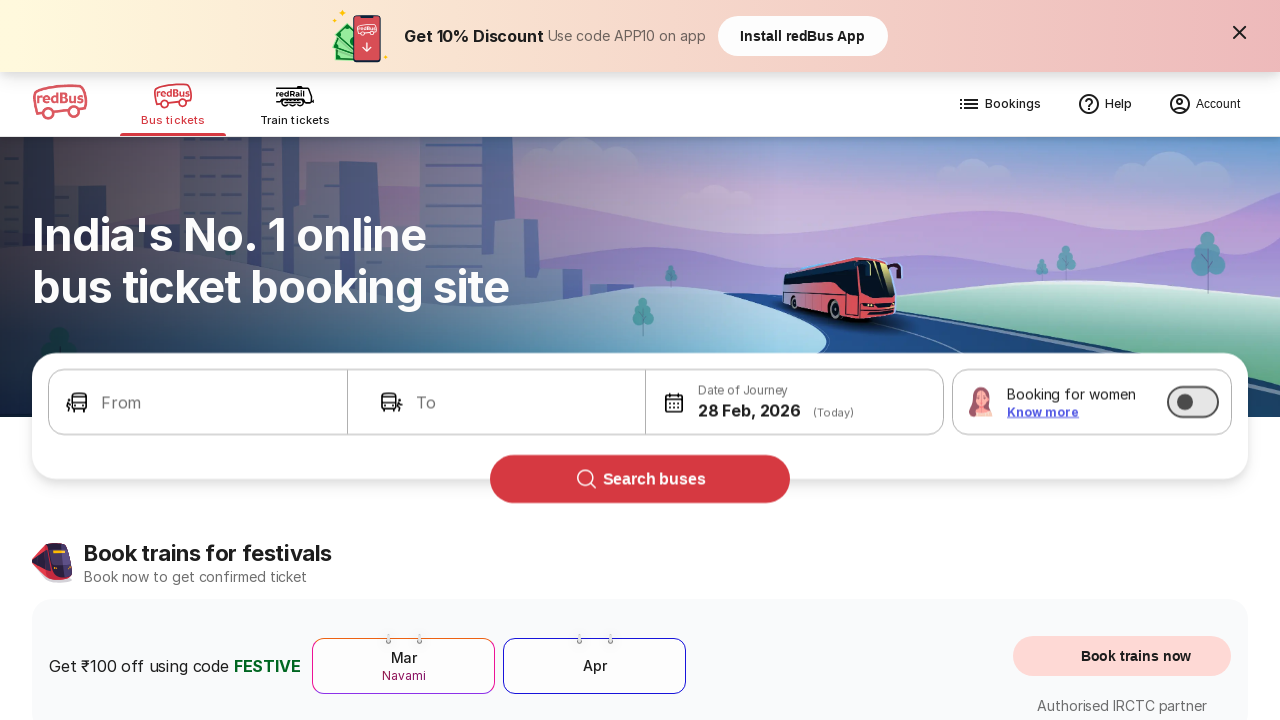